Tests video playback functionality by navigating to a video page, clicking on a specific video chapter, playing it, and waiting for it to complete.

Starting URL: https://www.jesusfilm.org/watch

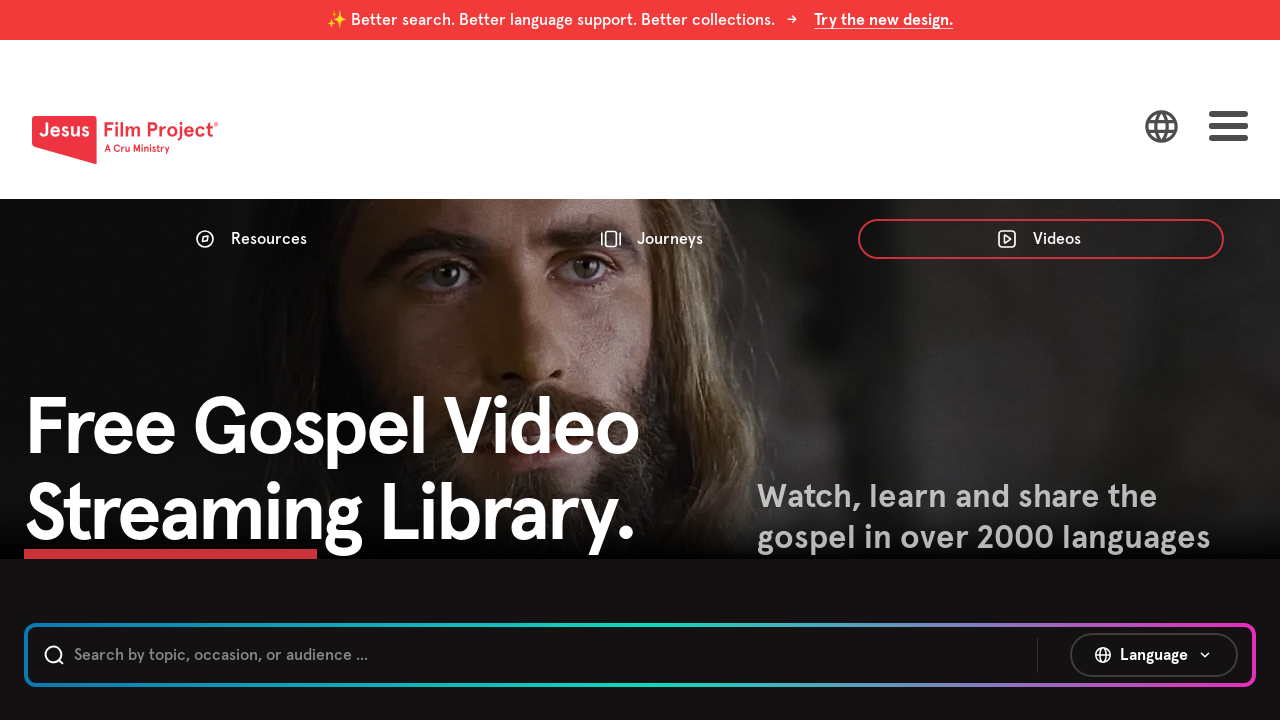

Navigated to video watch page
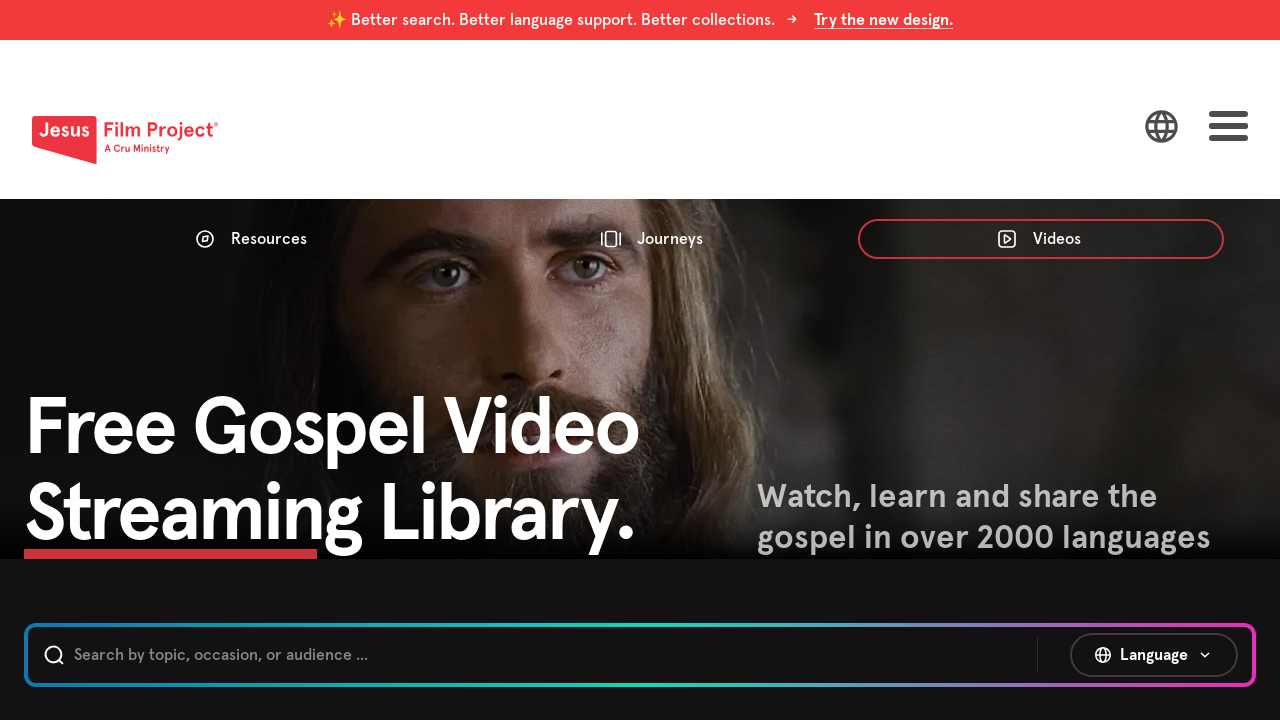

Clicked on 'Jesus Calms the Storm' video chapter at (796, 360) on internal:role=button[name="Jesus Calms the Storm Jesus Calms the Storm Chapter 1
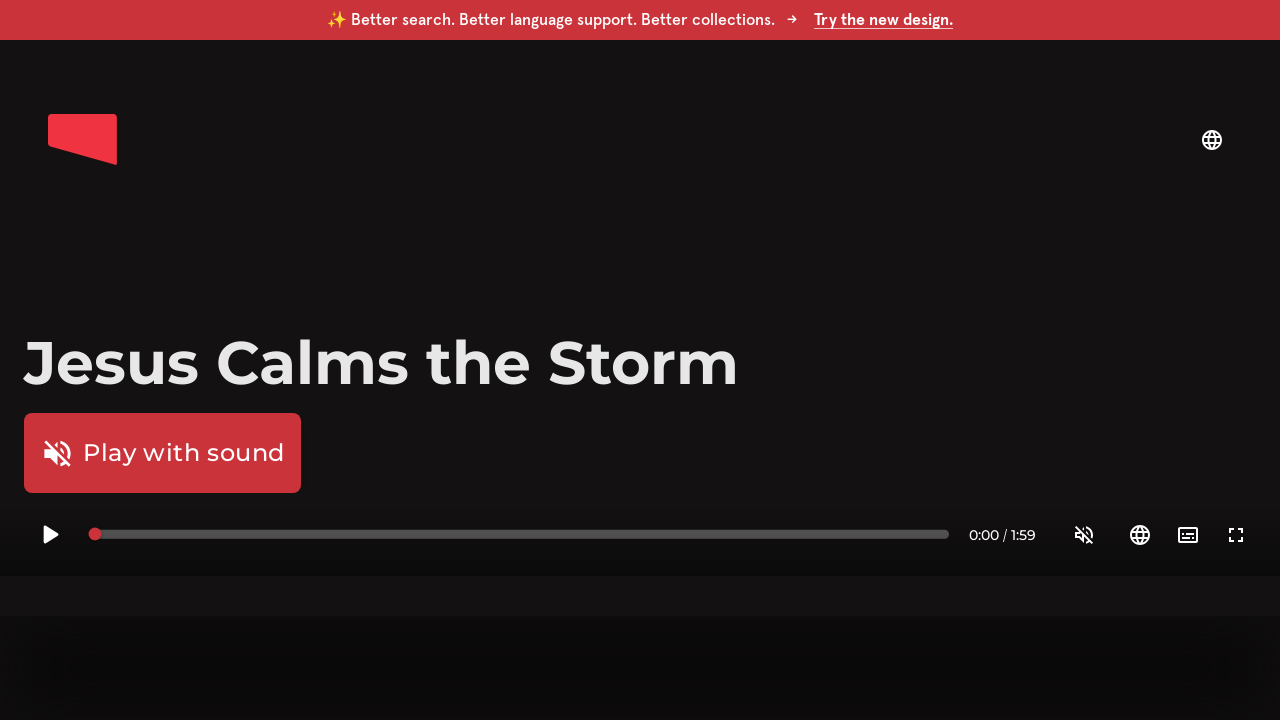

Clicked Play button to start video playback at (162, 453) on internal:role=button[name="Play"i]
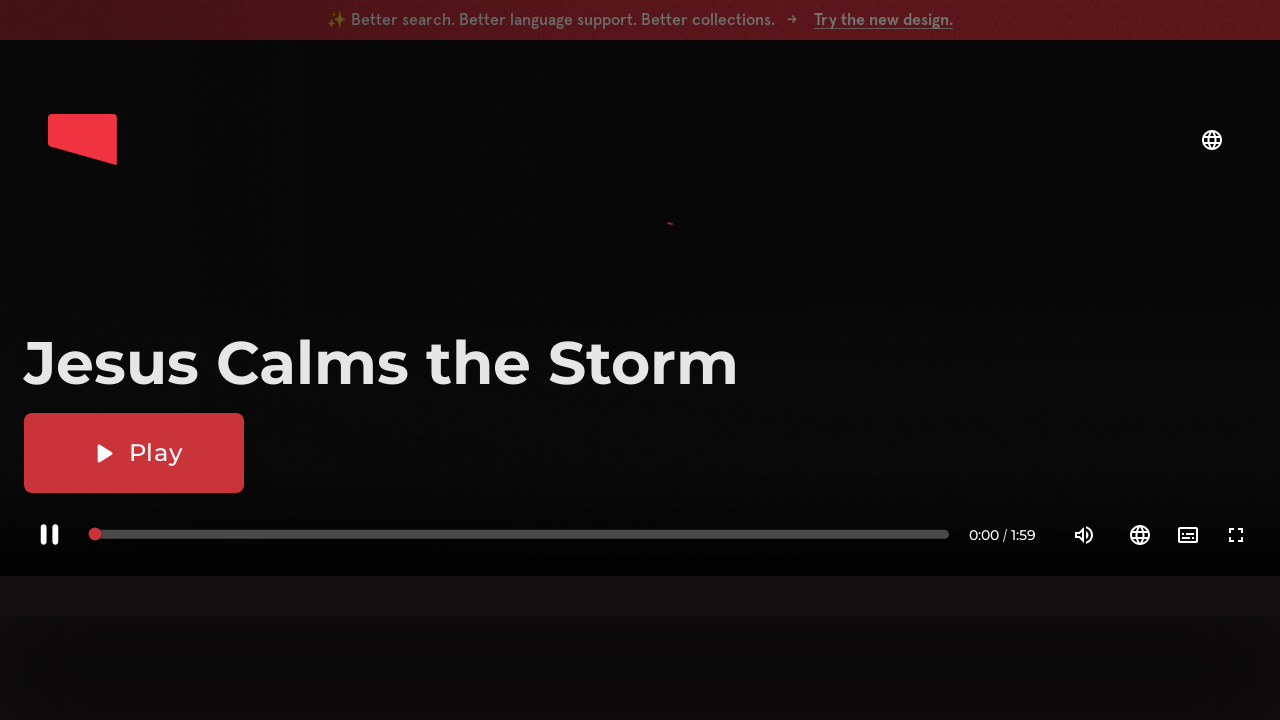

Waited for video to complete playback (2 minutes)
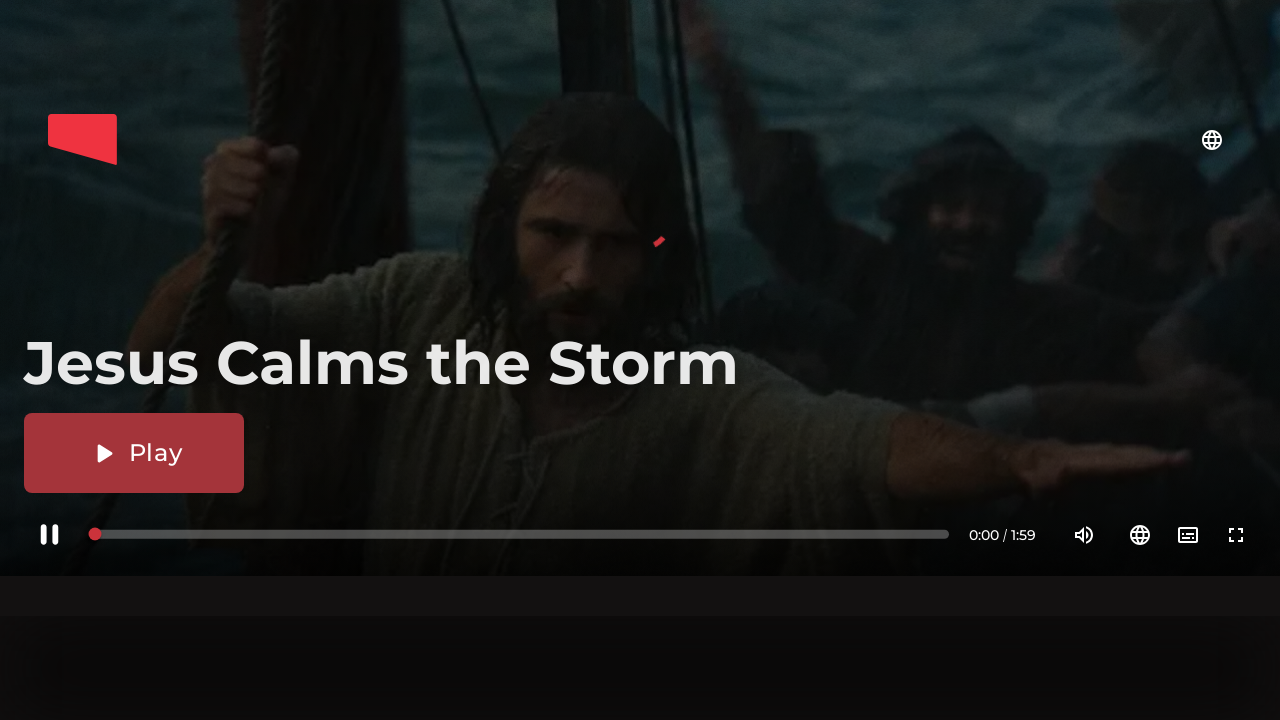

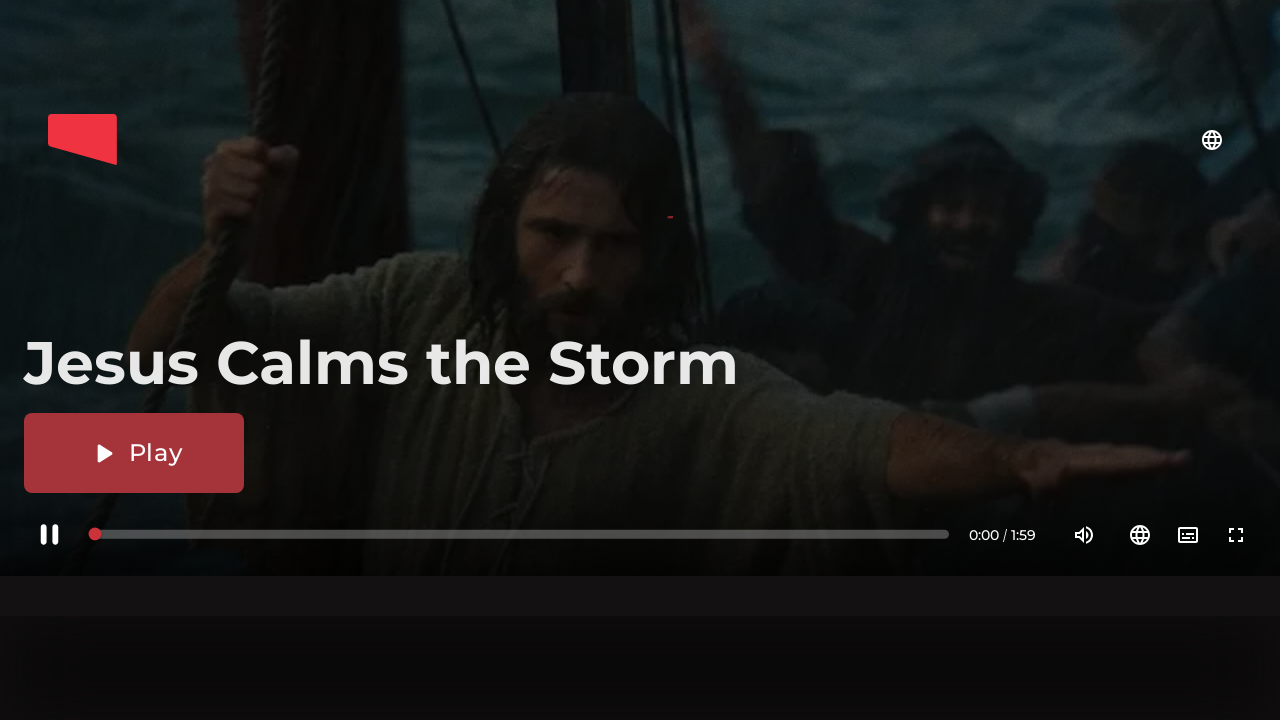